Navigates to Obsqura Zone website and demonstrates scrolling functionality by scrolling to different positions on the page

Starting URL: https://www.obsqurazone.com/

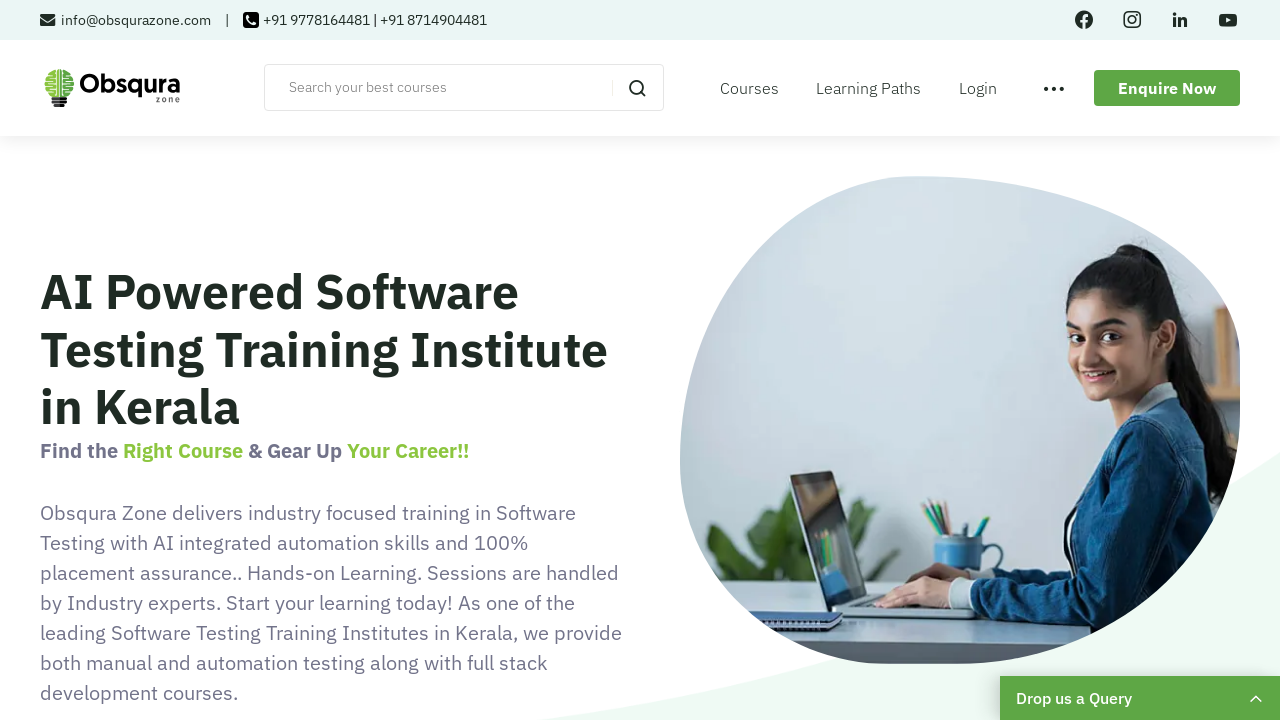

Scrolled down by 1200 pixels
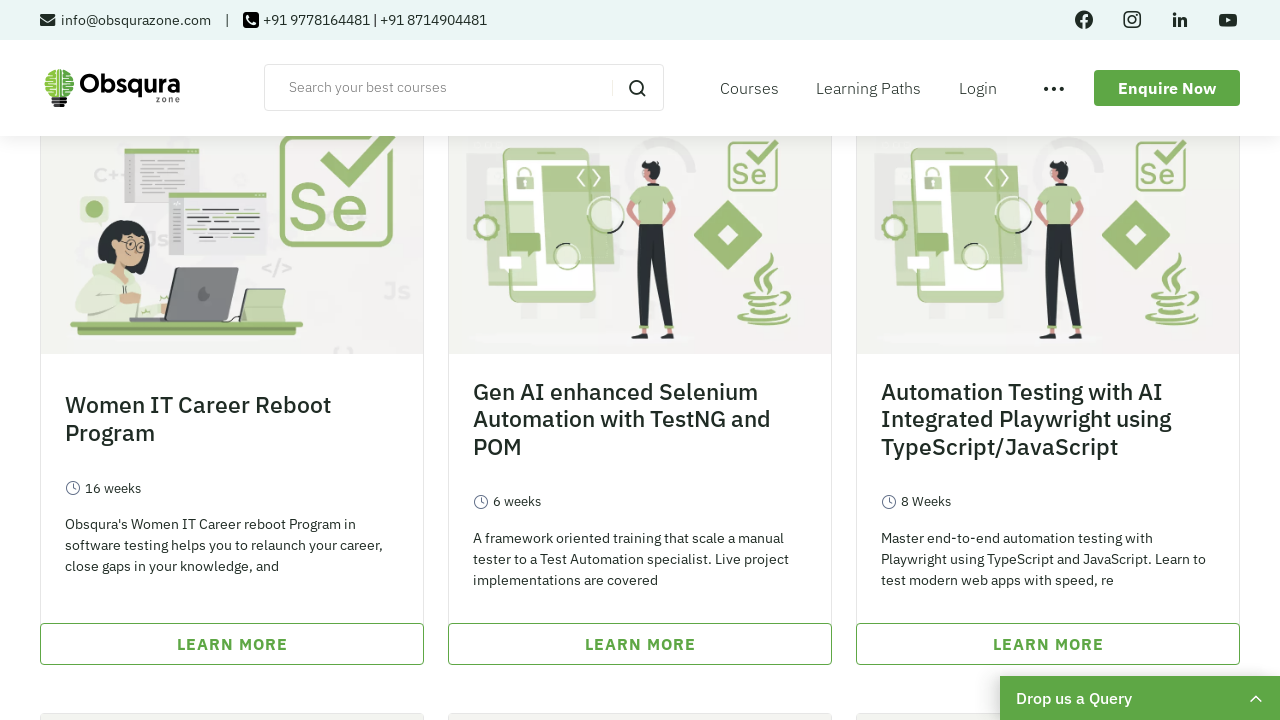

Waited 2000ms for content to load
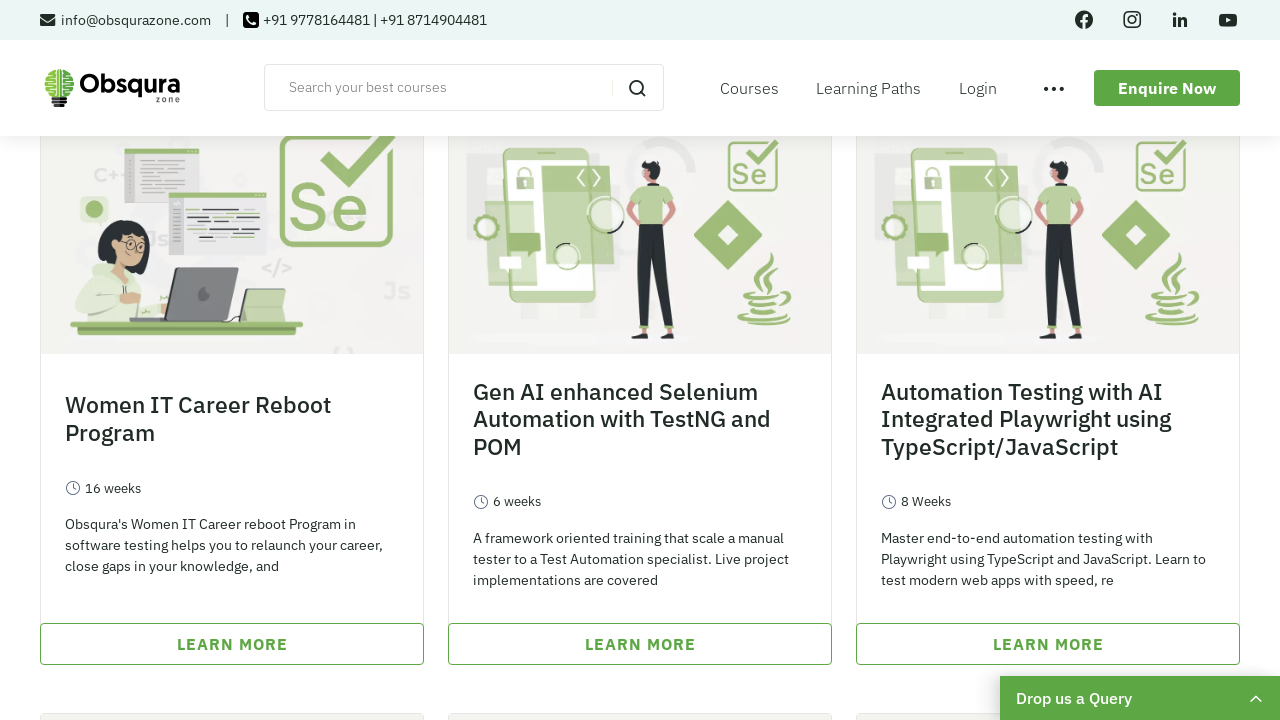

Located 'Recent placements' element
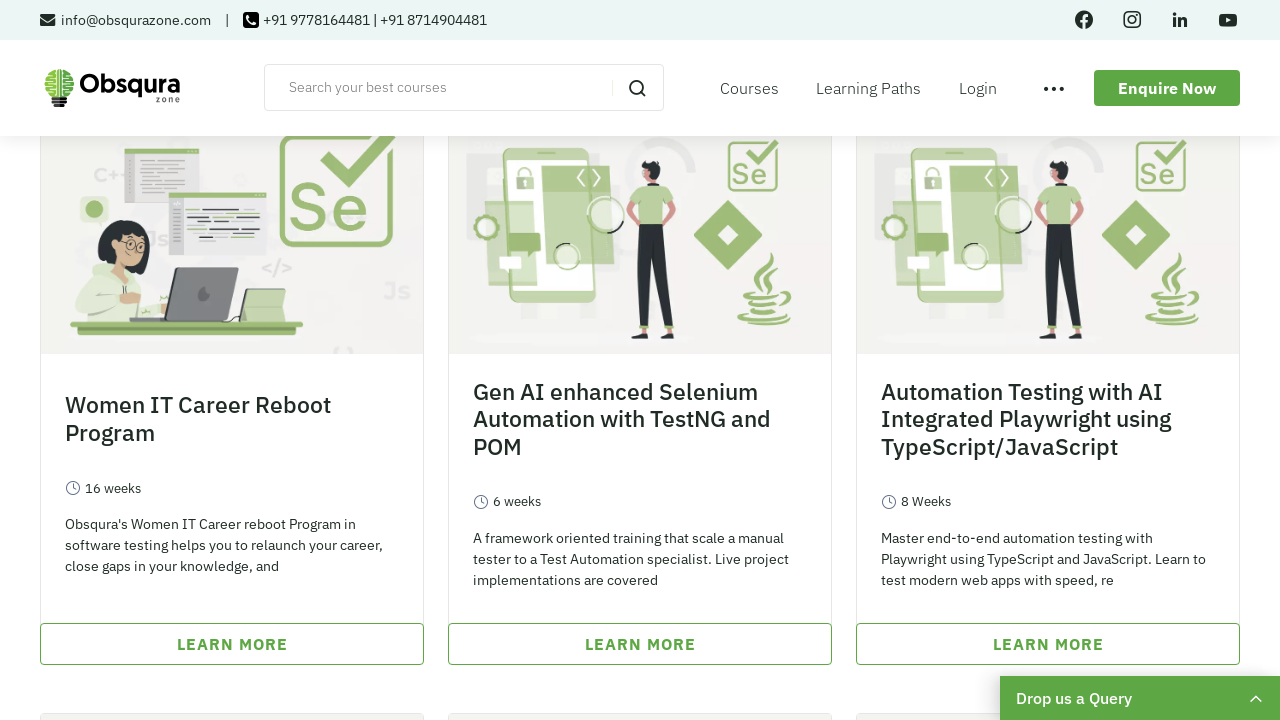

Scrolled to 'Recent placements' section into view
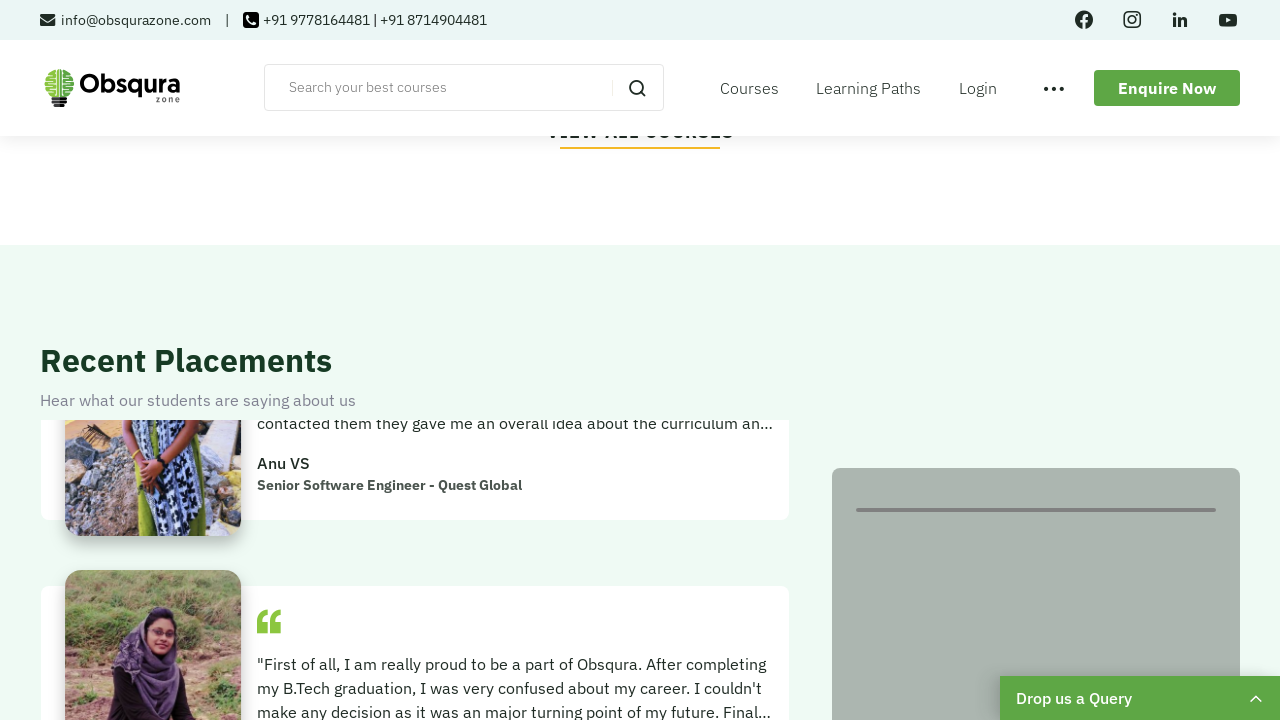

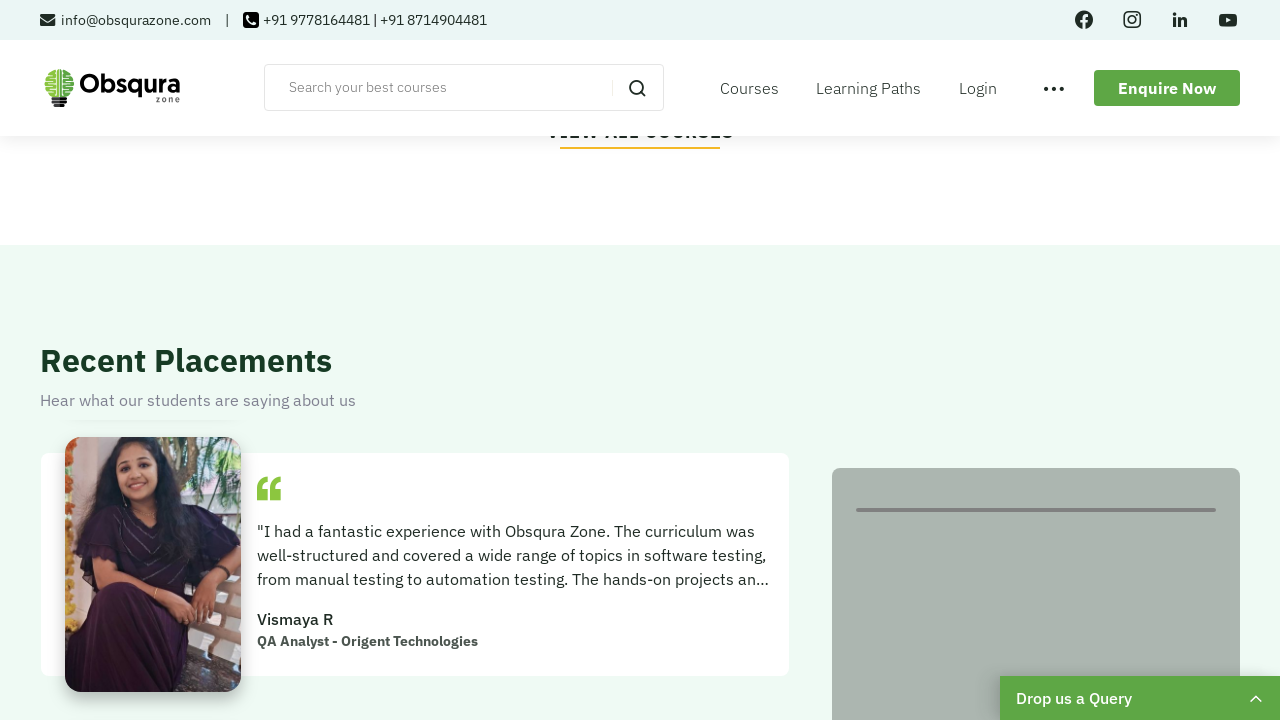